Navigates to the Automation Practice page and verifies that links are present on the page by waiting for anchor elements to load.

Starting URL: http://www.rahulshettyacademy.com/AutomationPractice

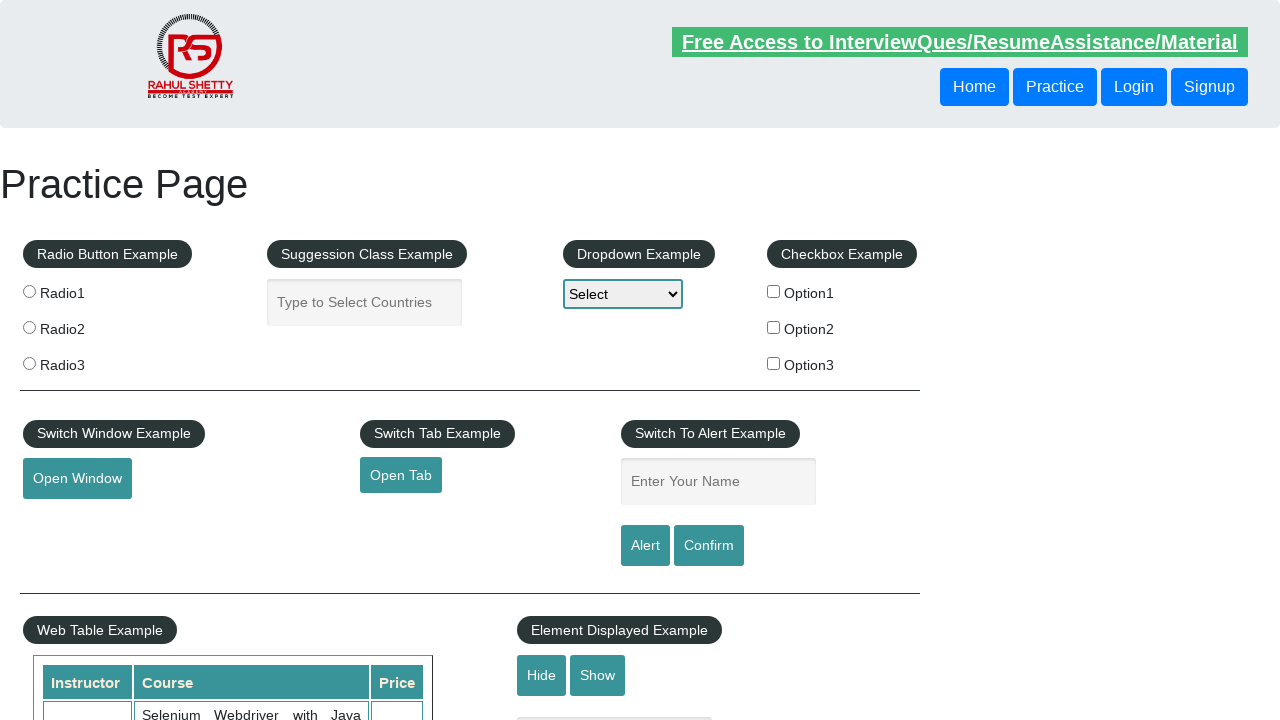

Waited for anchor elements to load on the page
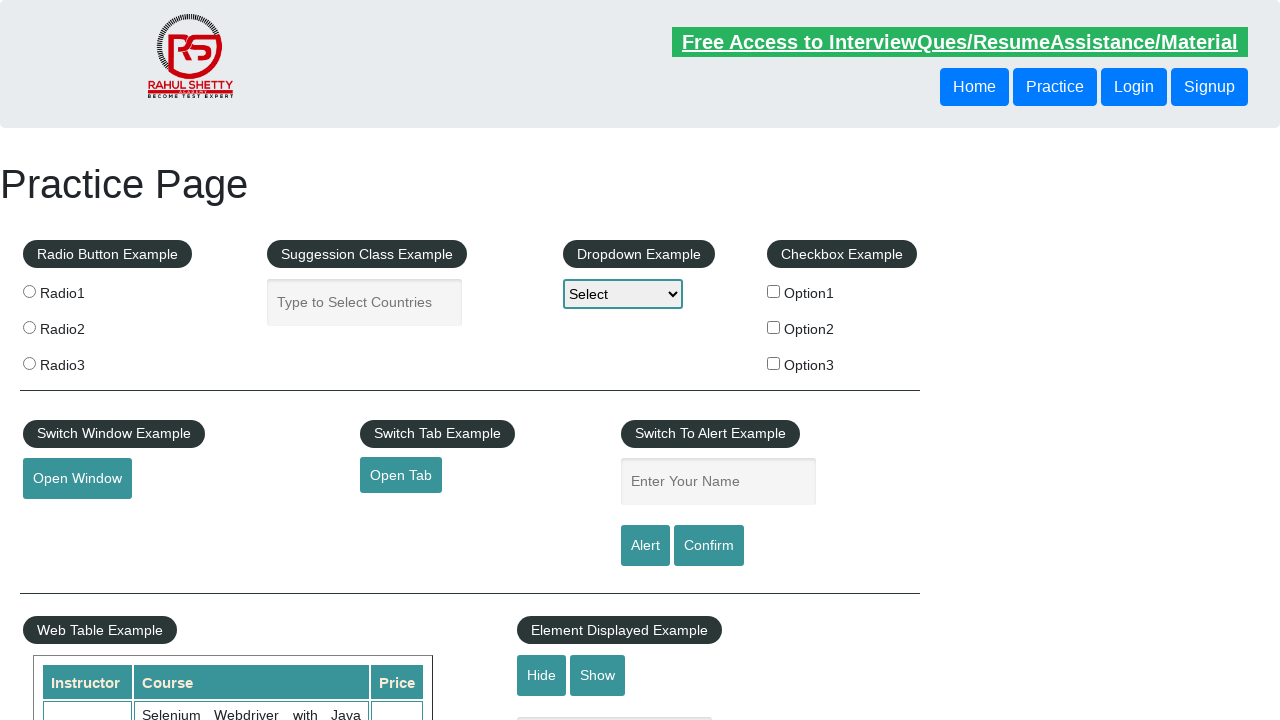

Retrieved all anchor elements from the page
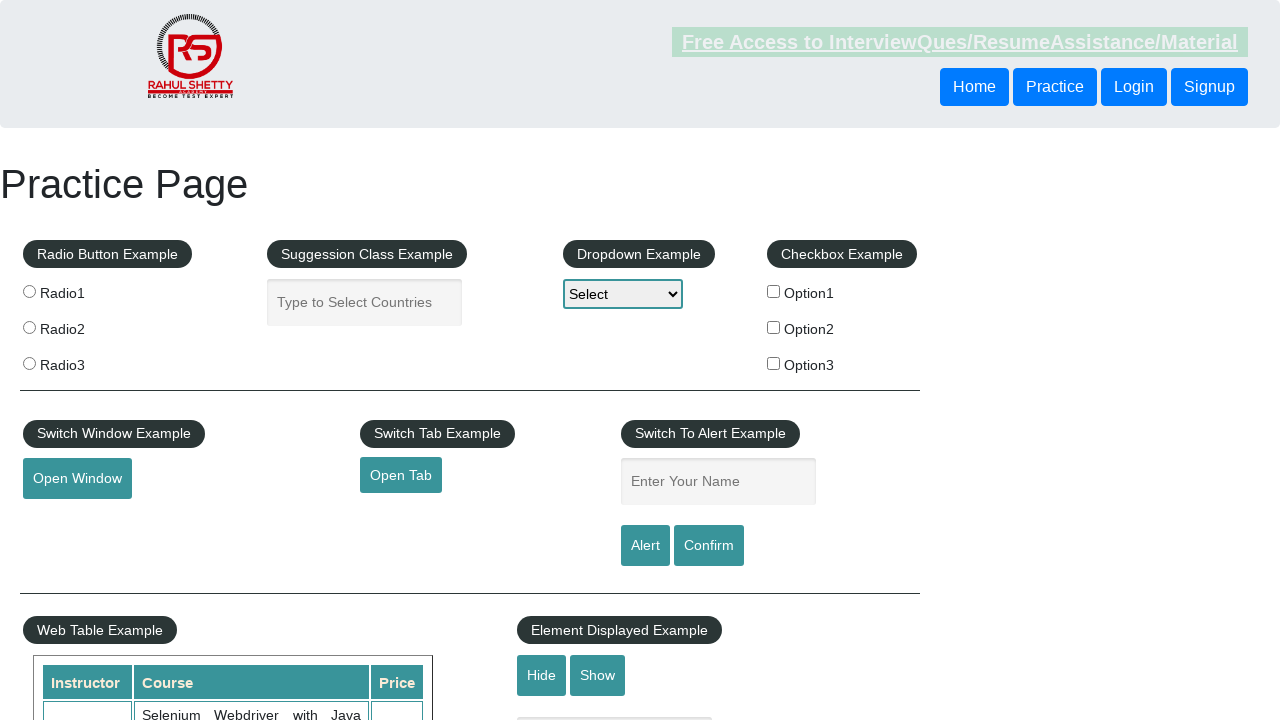

Verified that 27 links are present on the page
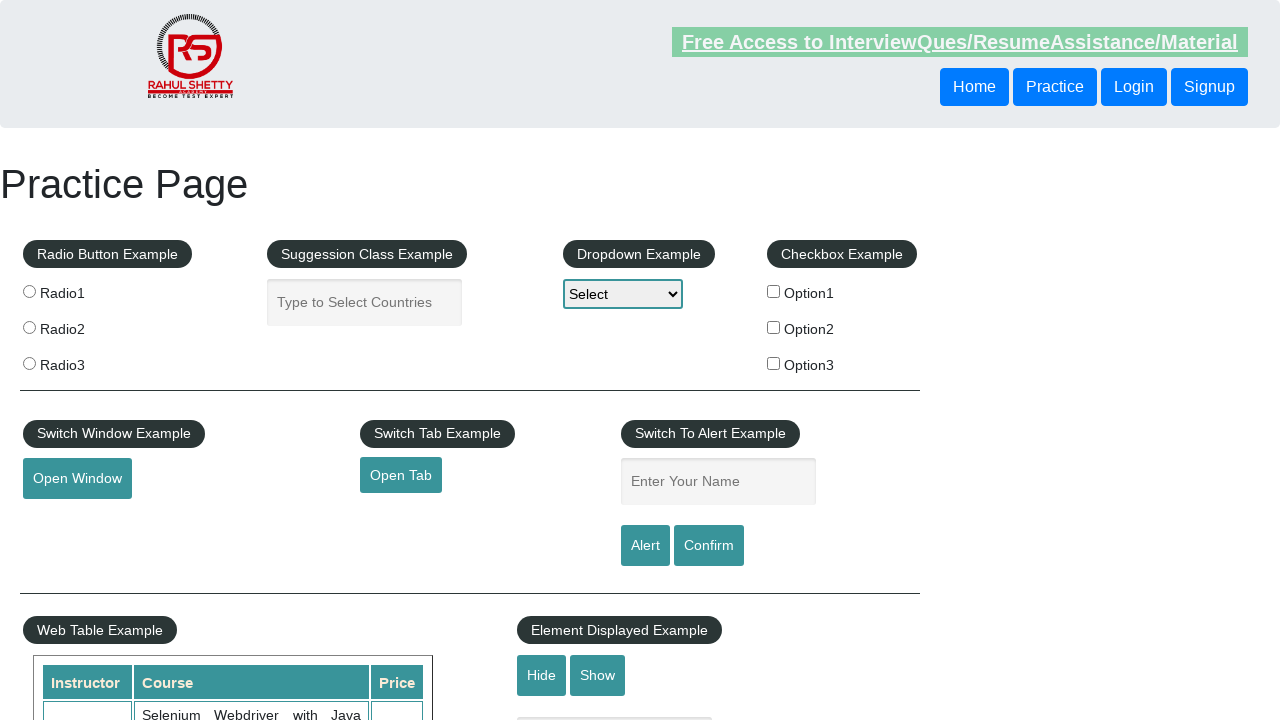

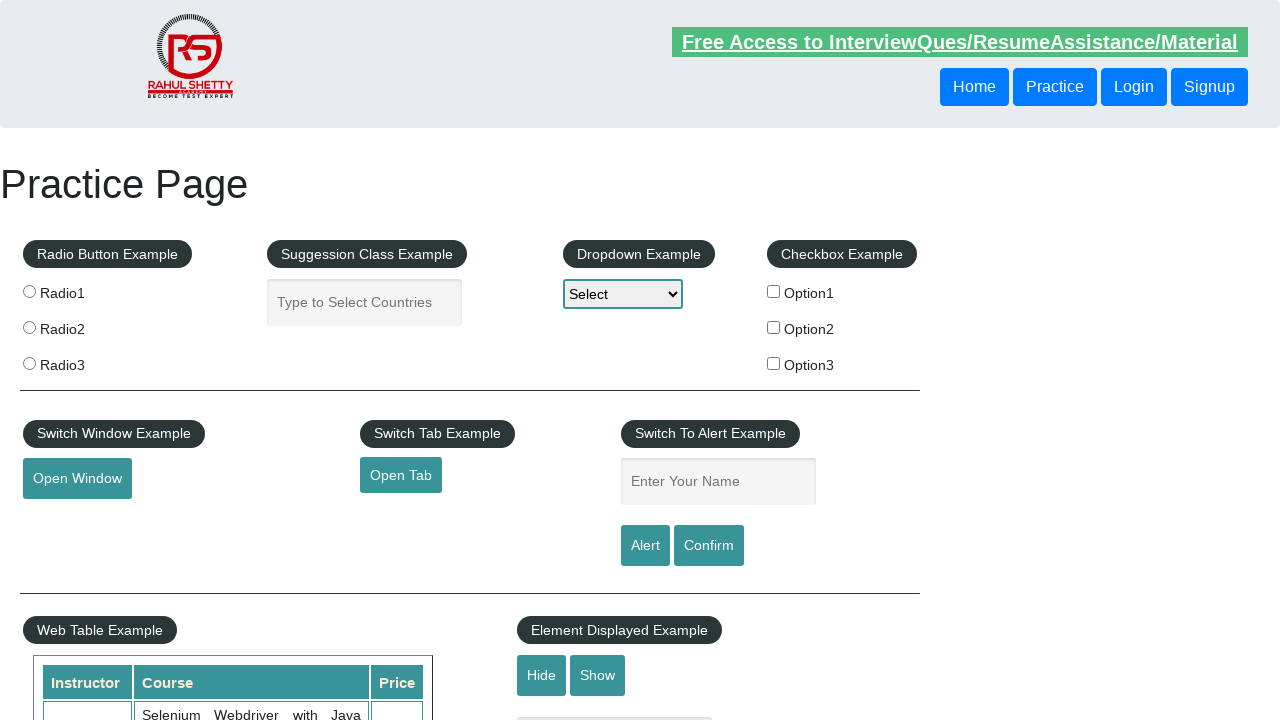